Navigates to Flipkart mobile apps page and verifies the page loads by checking the title and current URL are accessible

Starting URL: https://www.flipkart.com/mobile-apps

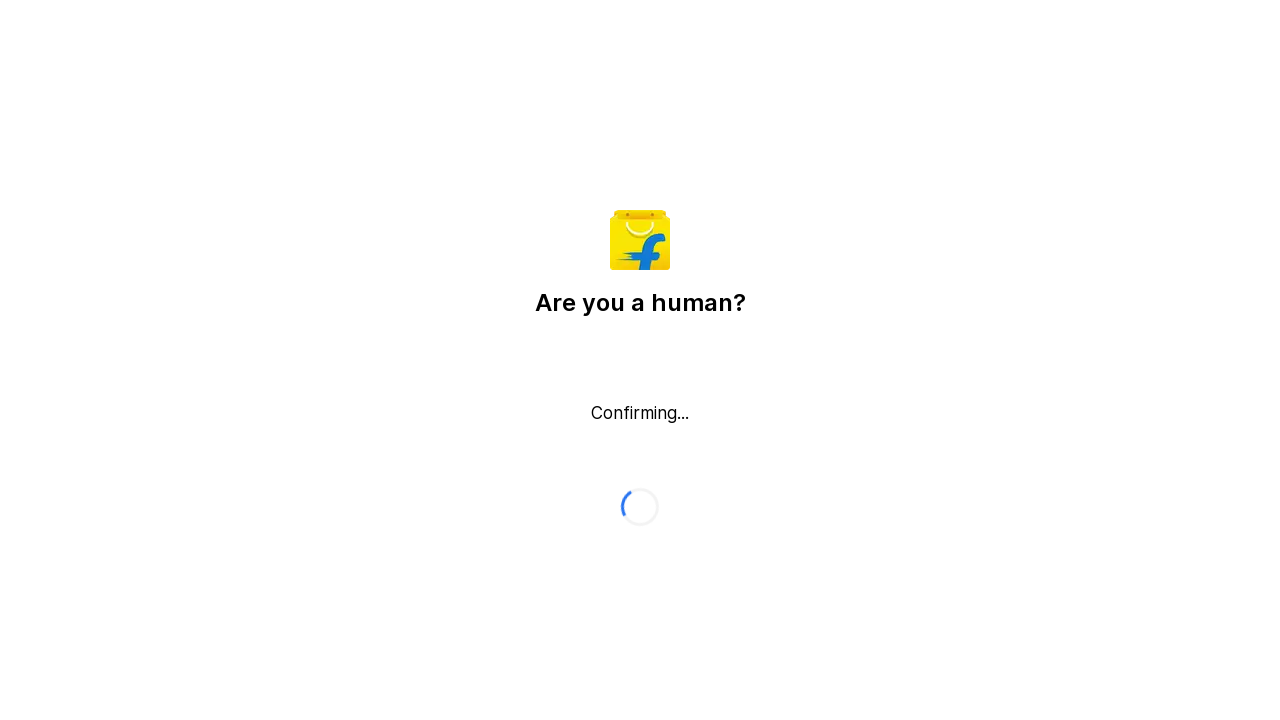

Waited for page to reach domcontentloaded state
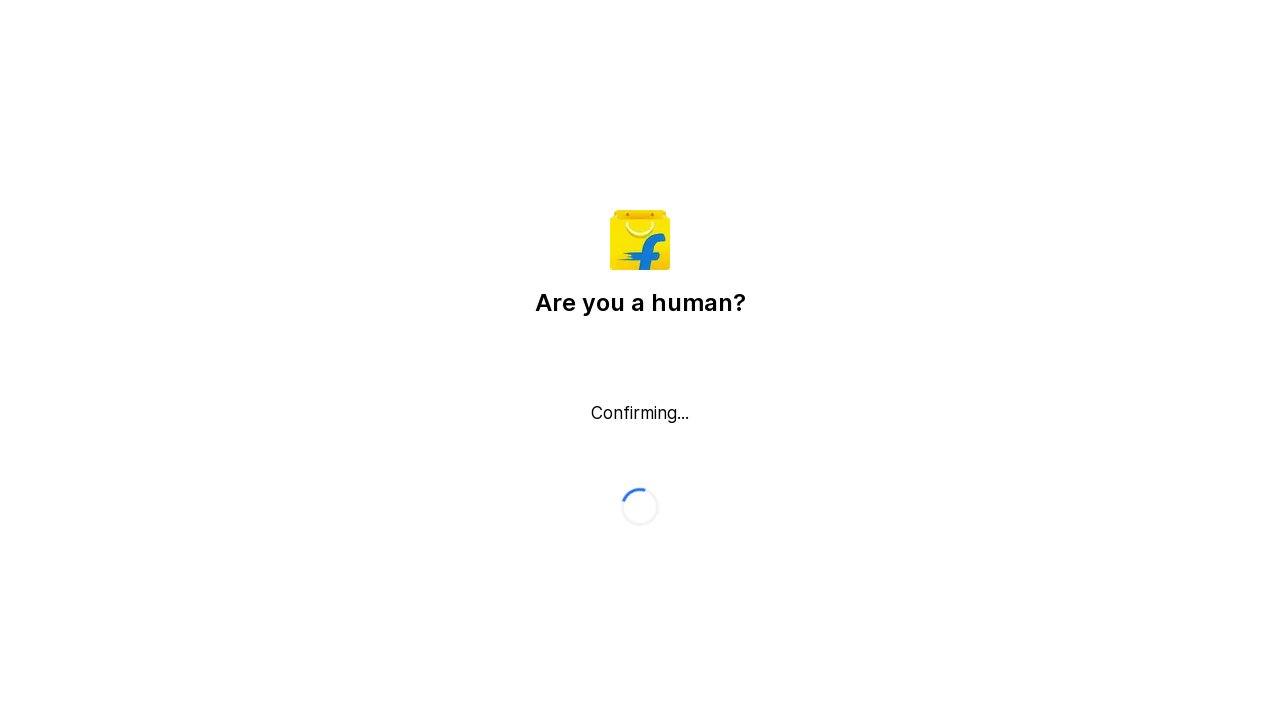

Retrieved page title
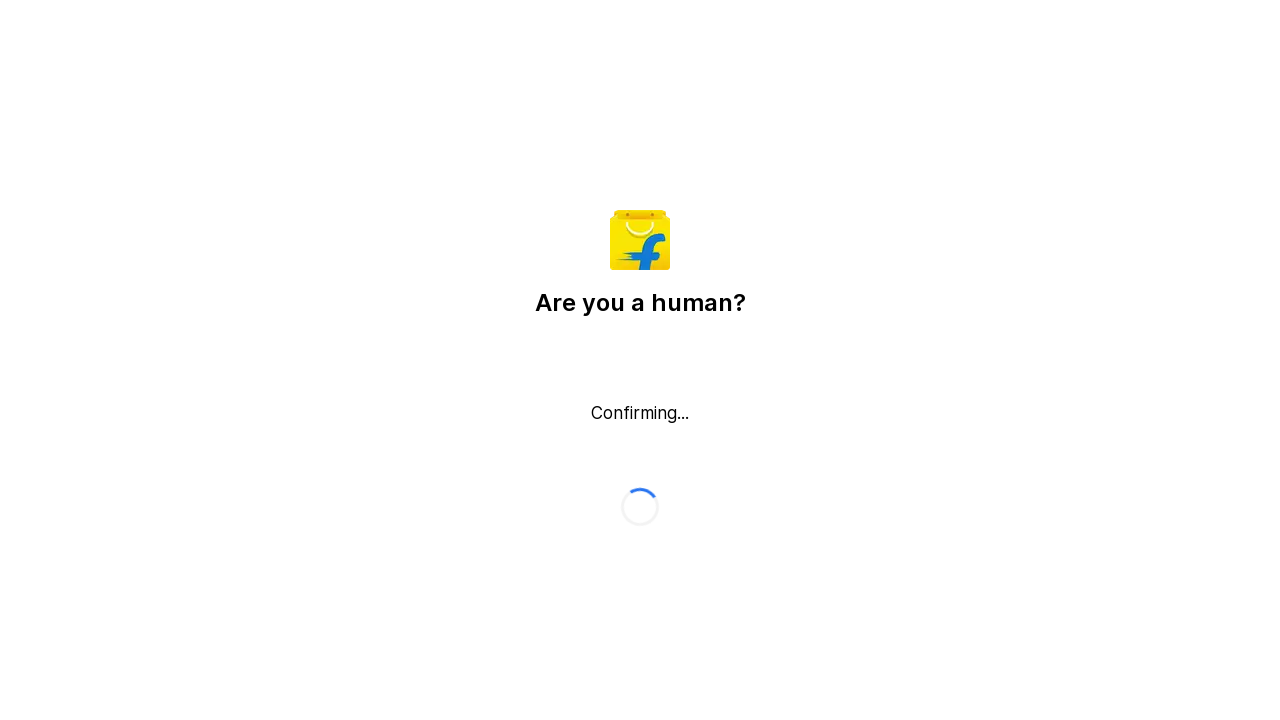

Verified page title is not empty
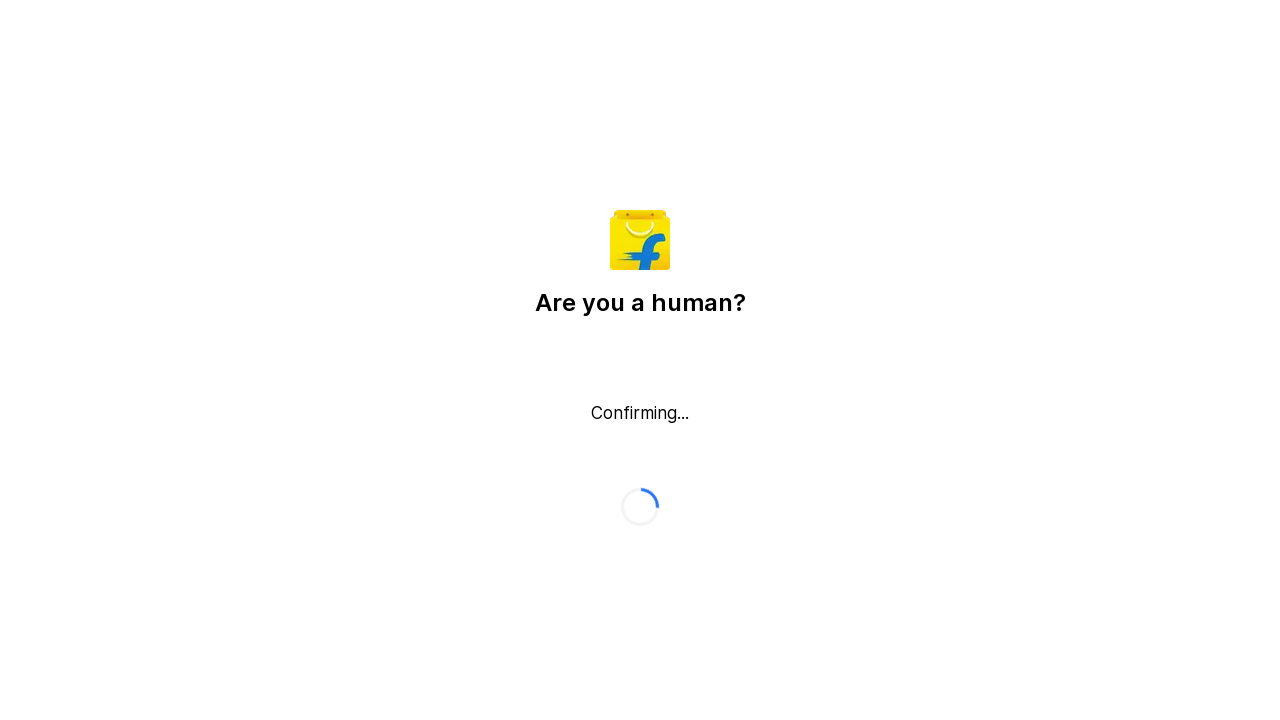

Retrieved current URL
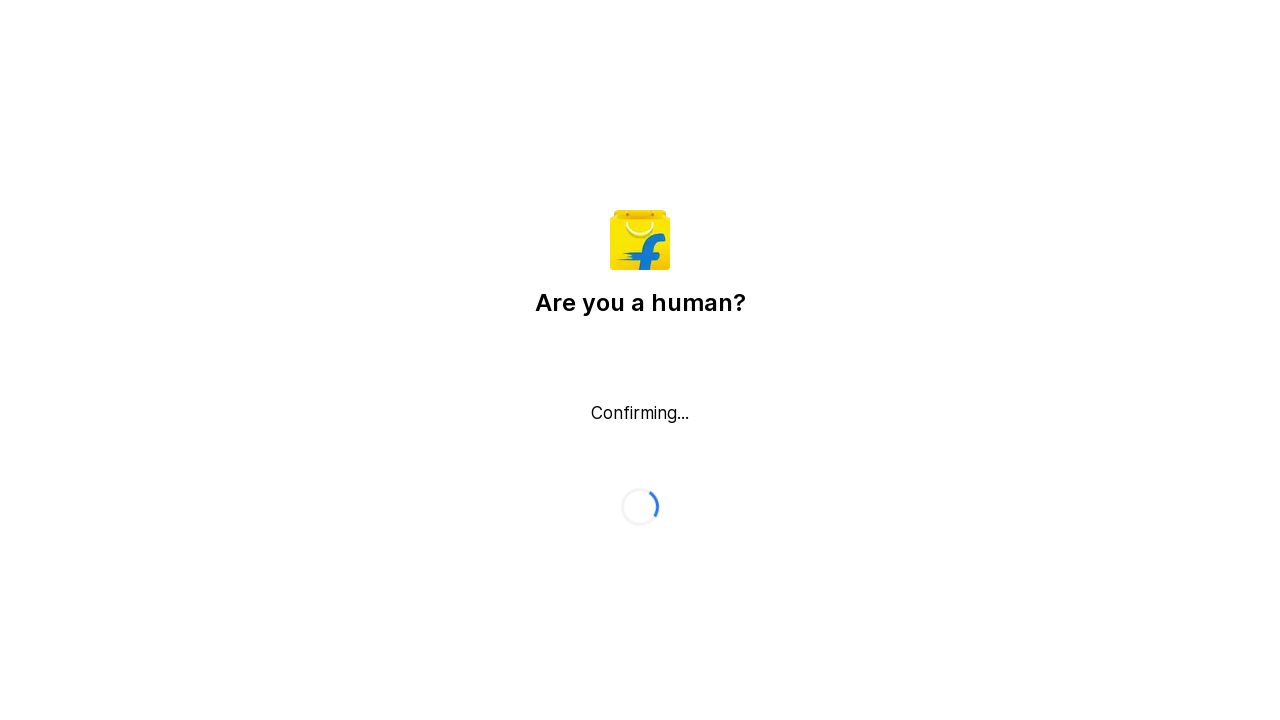

Verified current URL contains 'flipkart.com' domain
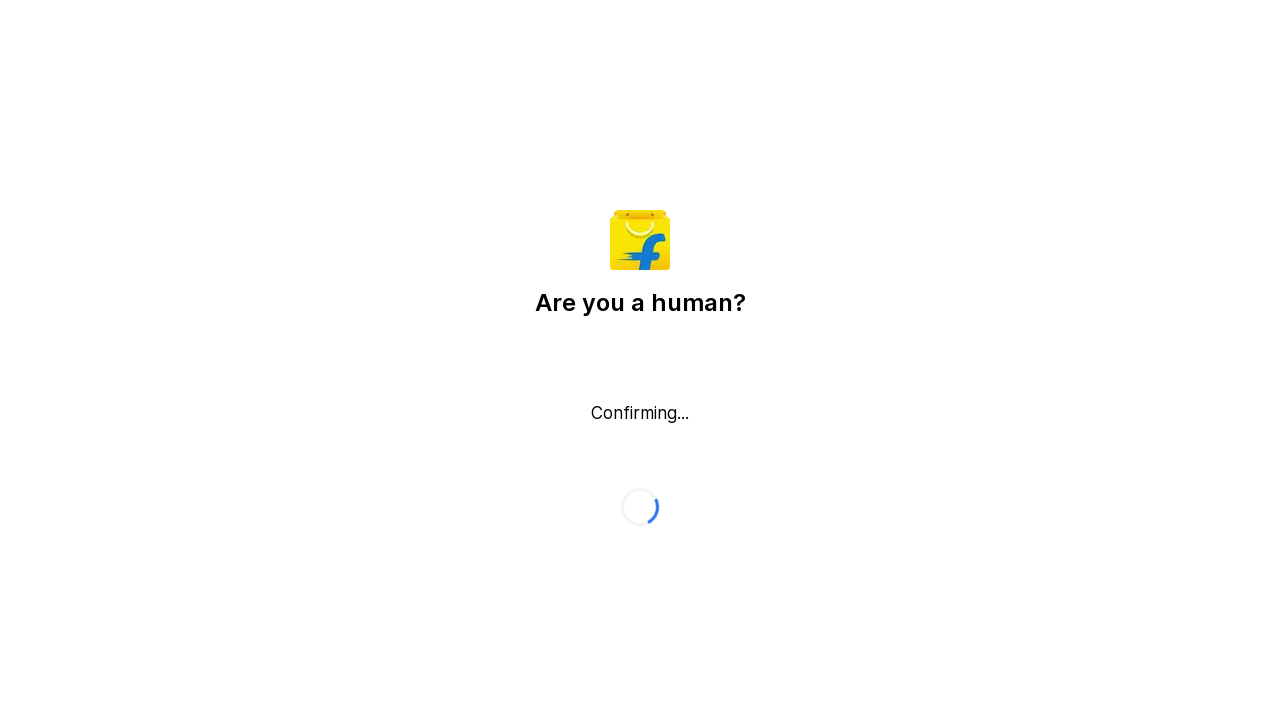

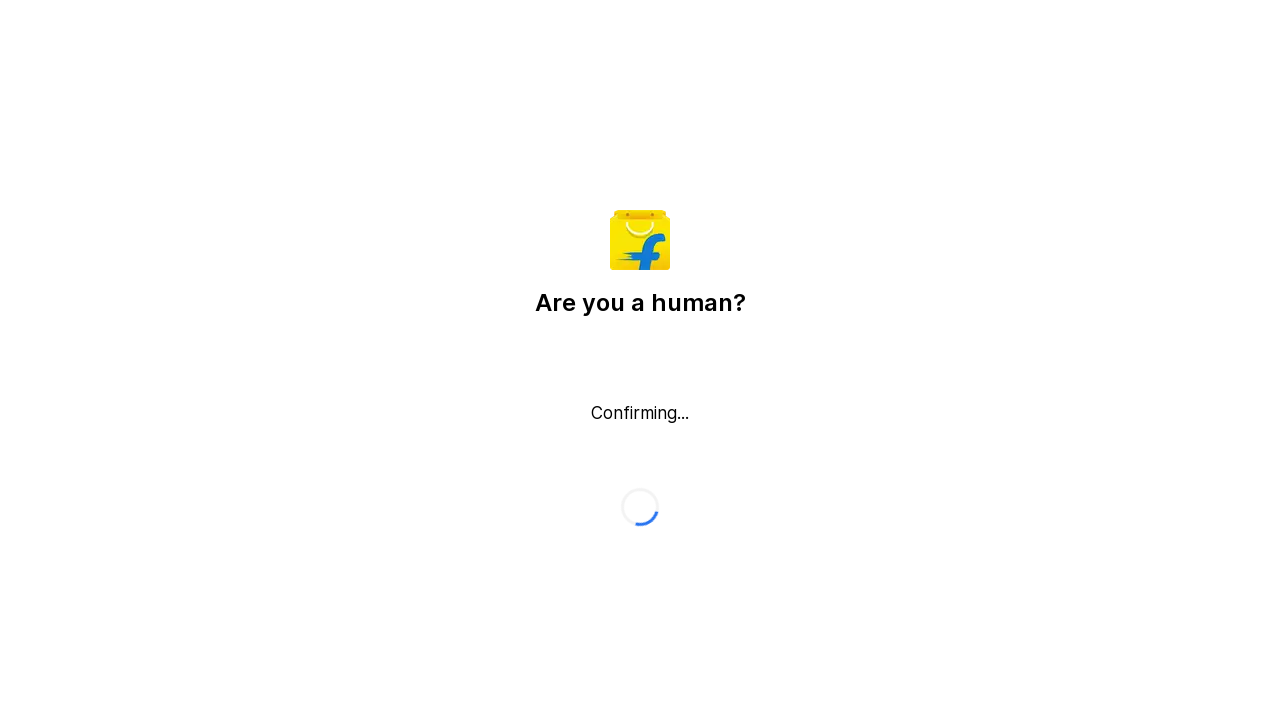